Tests file download functionality by clicking a download link and verifying the file downloads

Starting URL: https://the-internet.herokuapp.com/download

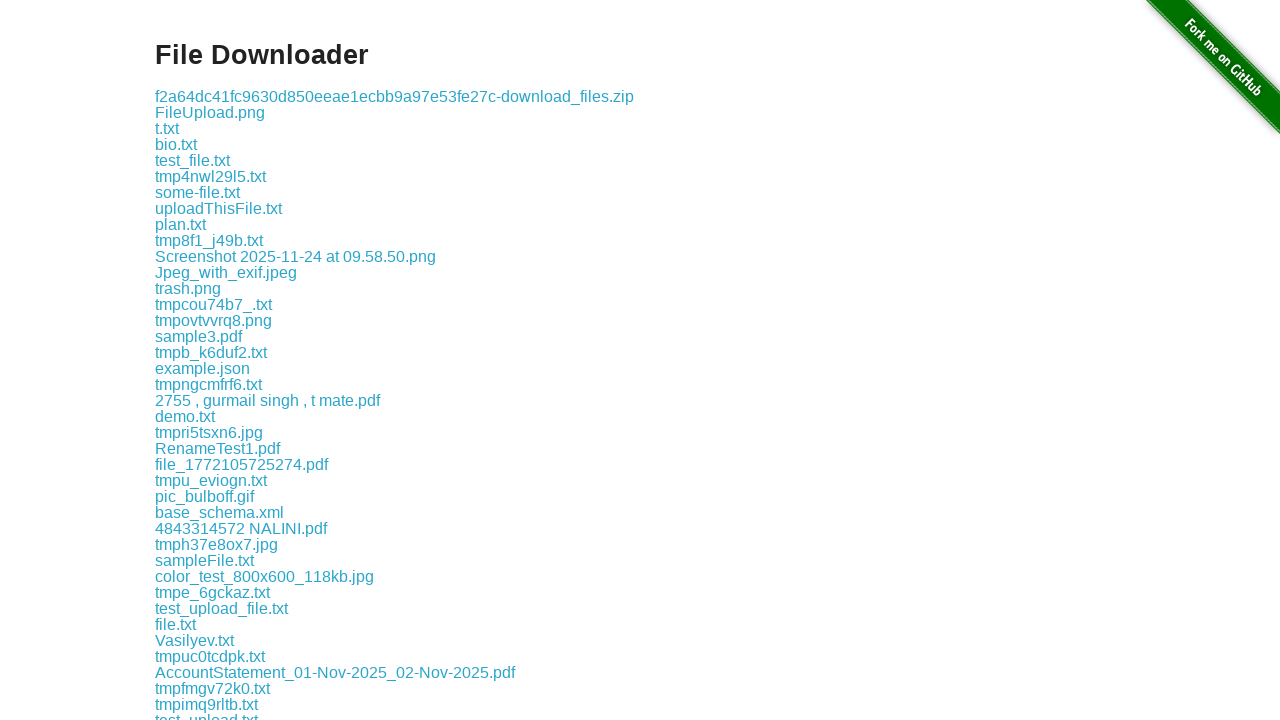

Clicked the file download link at (198, 192) on a[href='download/some-file.txt']
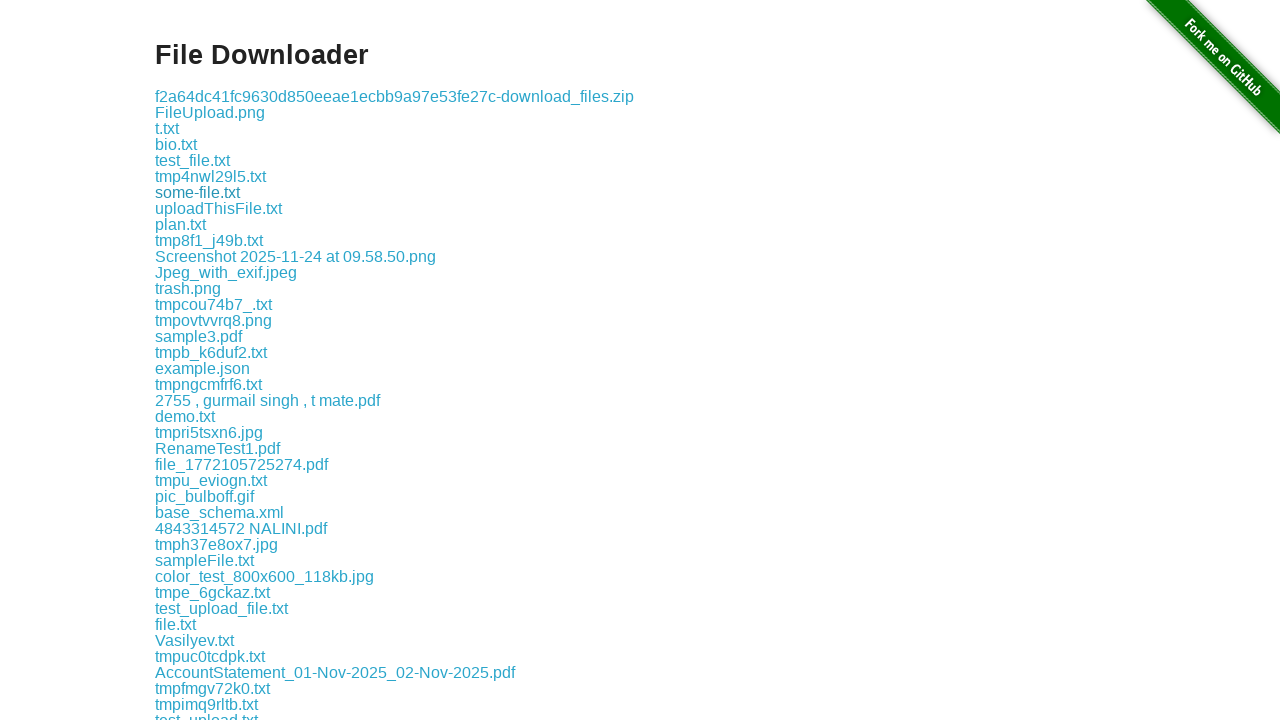

Clicked download link and started file download at (198, 192) on a[href='download/some-file.txt']
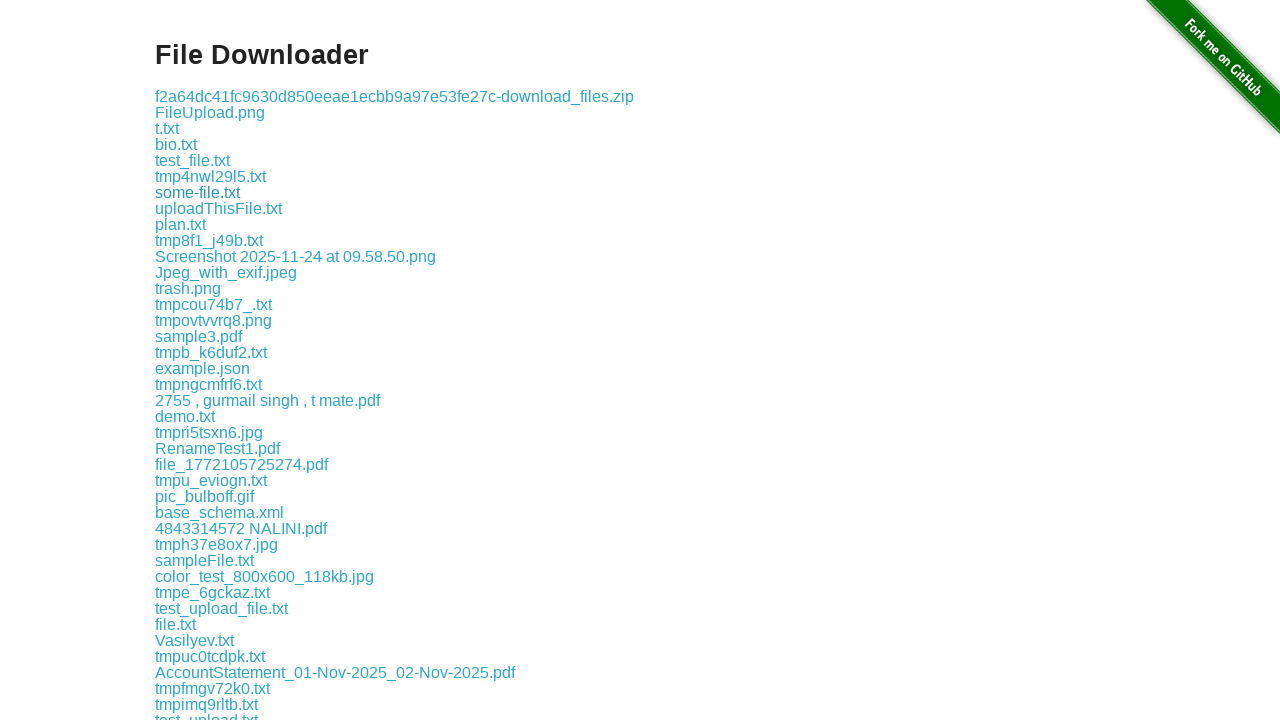

File download completed successfully
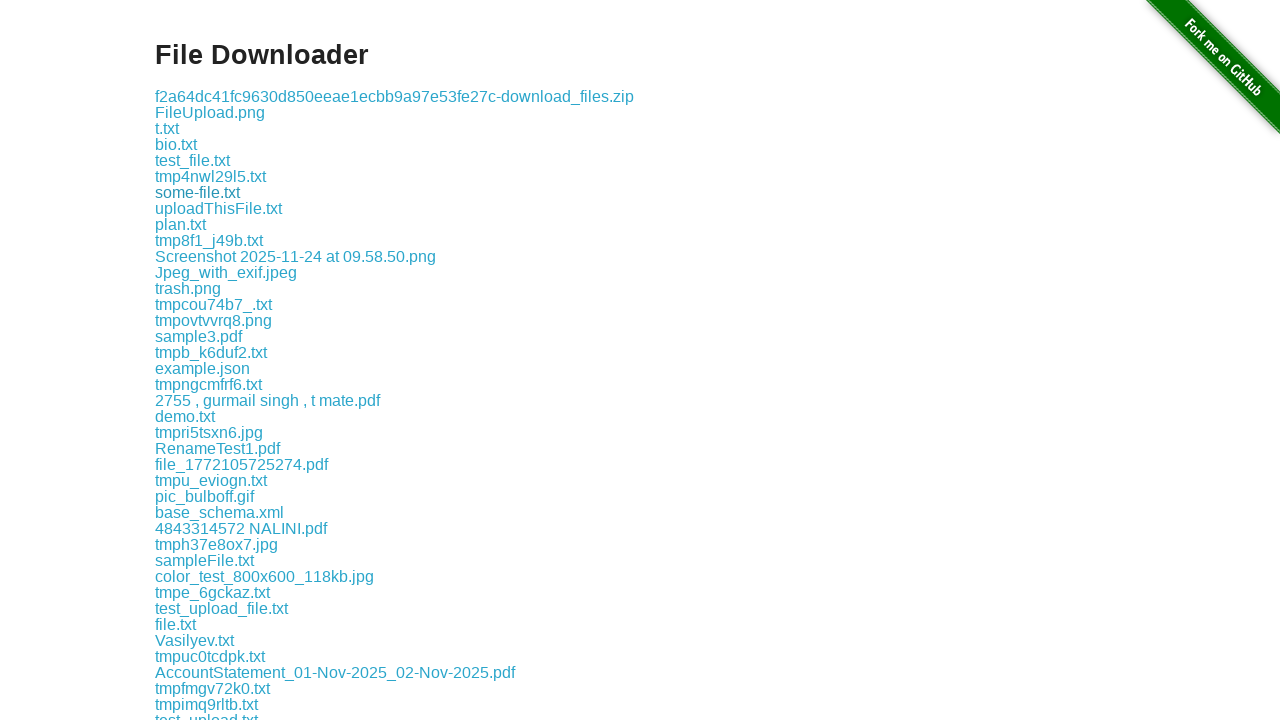

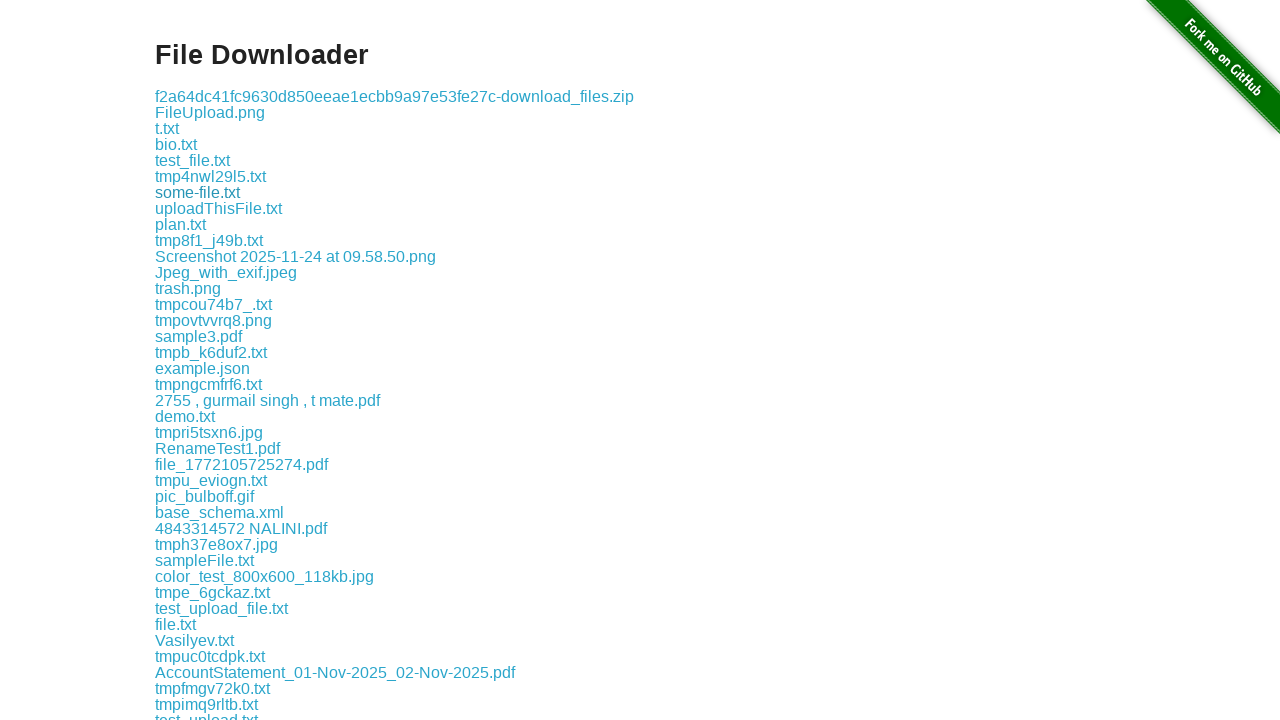